Tests radio button interaction on W3Schools by switching to an iframe and clicking a radio button if it's not already selected

Starting URL: https://www.w3schools.com/tags/tryit.asp?filename=tryhtml5_input_type_radio

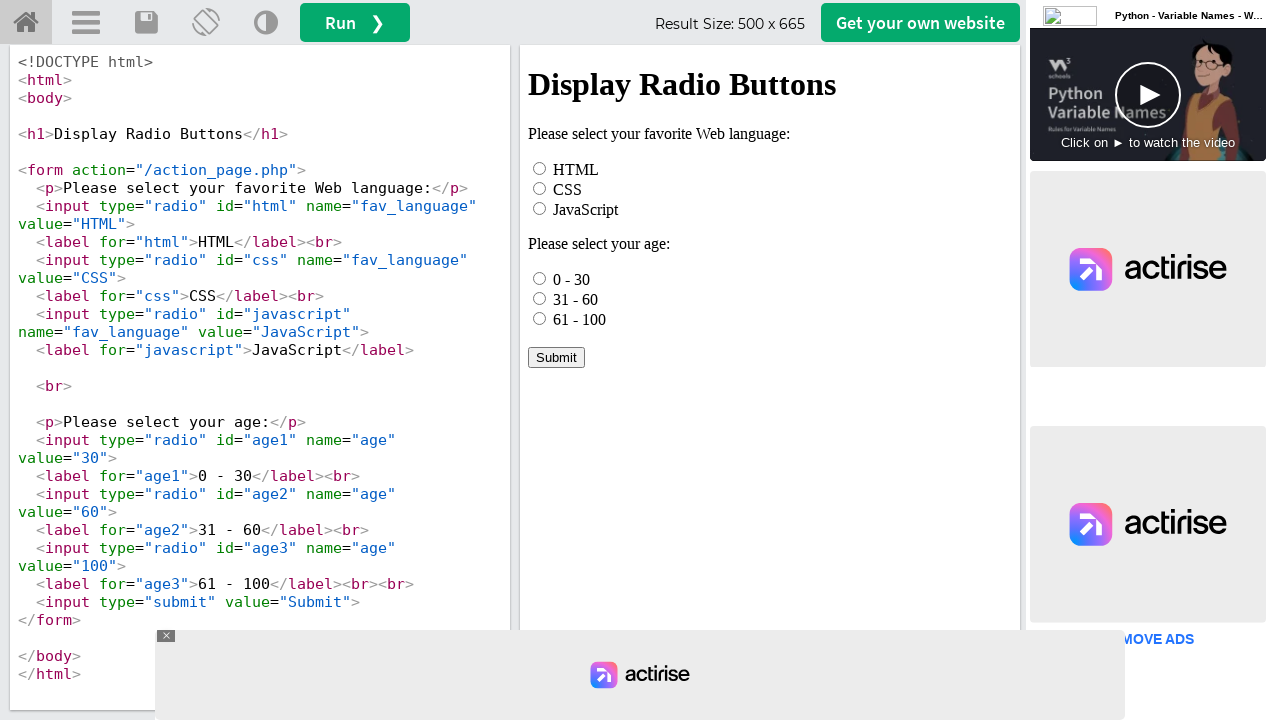

Located iframe with id 'iframeResult'
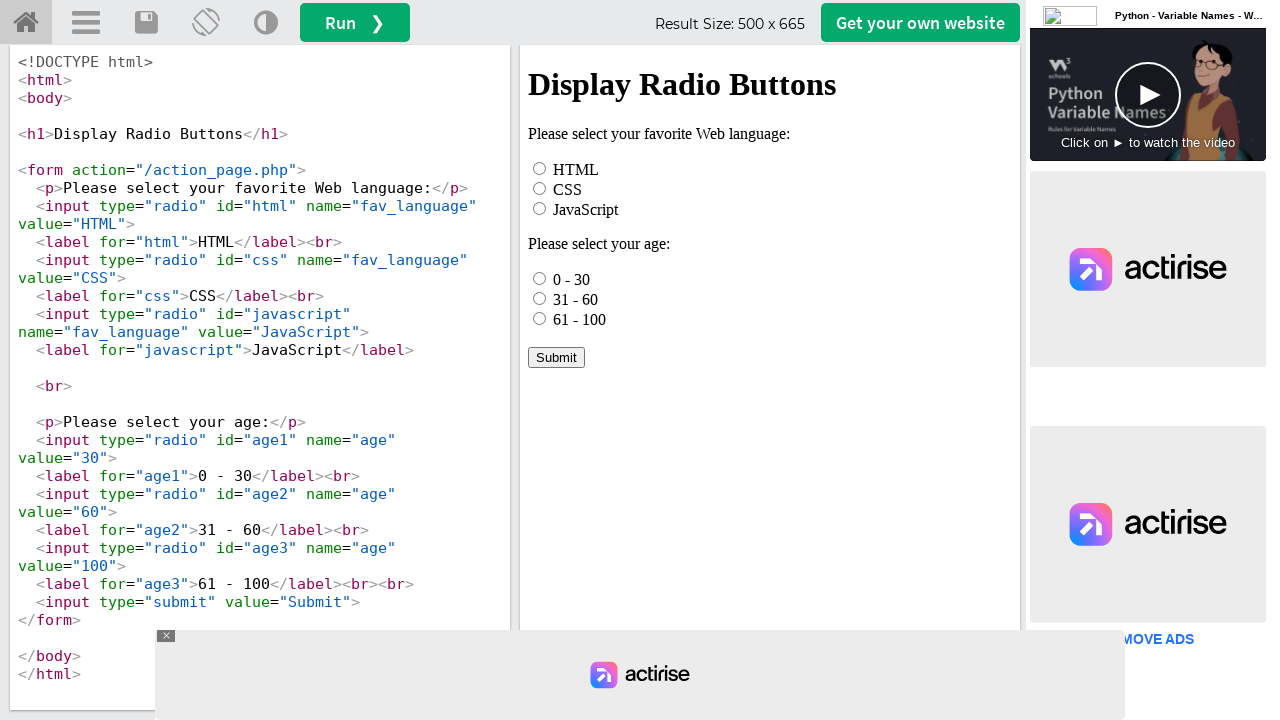

Located radio button element with id 'html' inside iframe
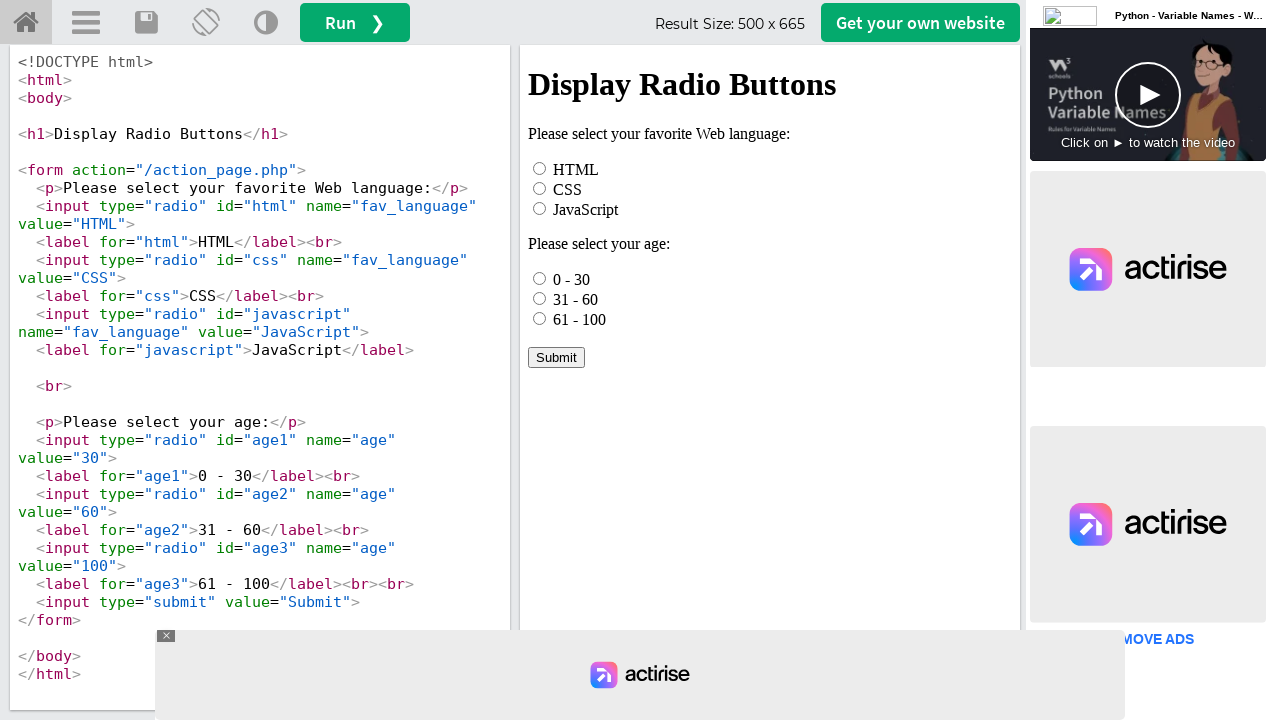

Radio button was not selected, clicked it to select at (540, 168) on #iframeResult >> internal:control=enter-frame >> xpath=//*[@id="html"]
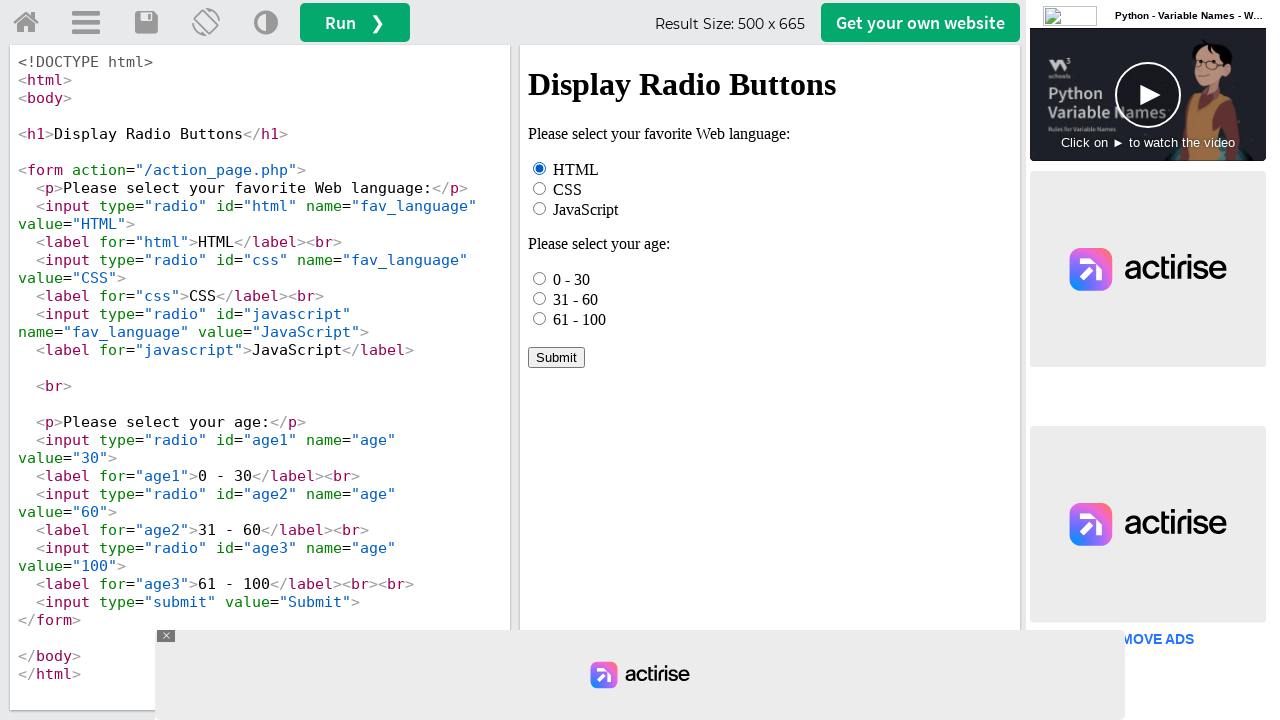

Verified radio button is selected
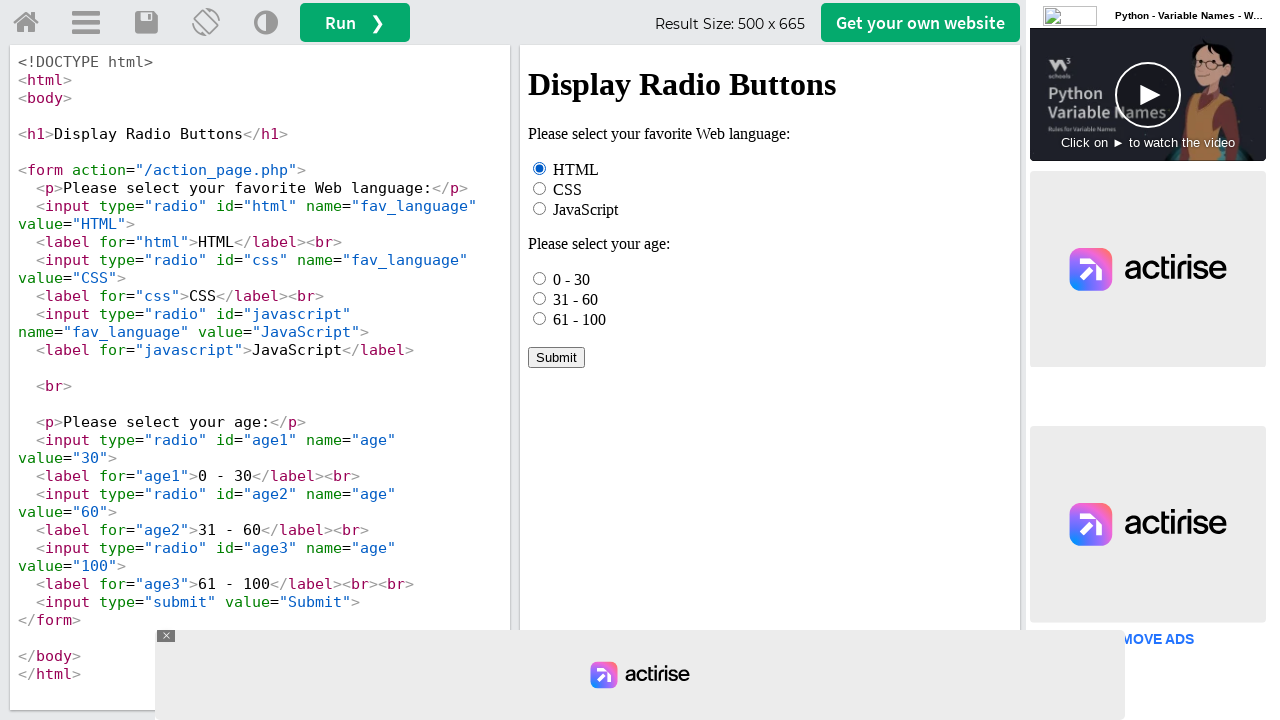

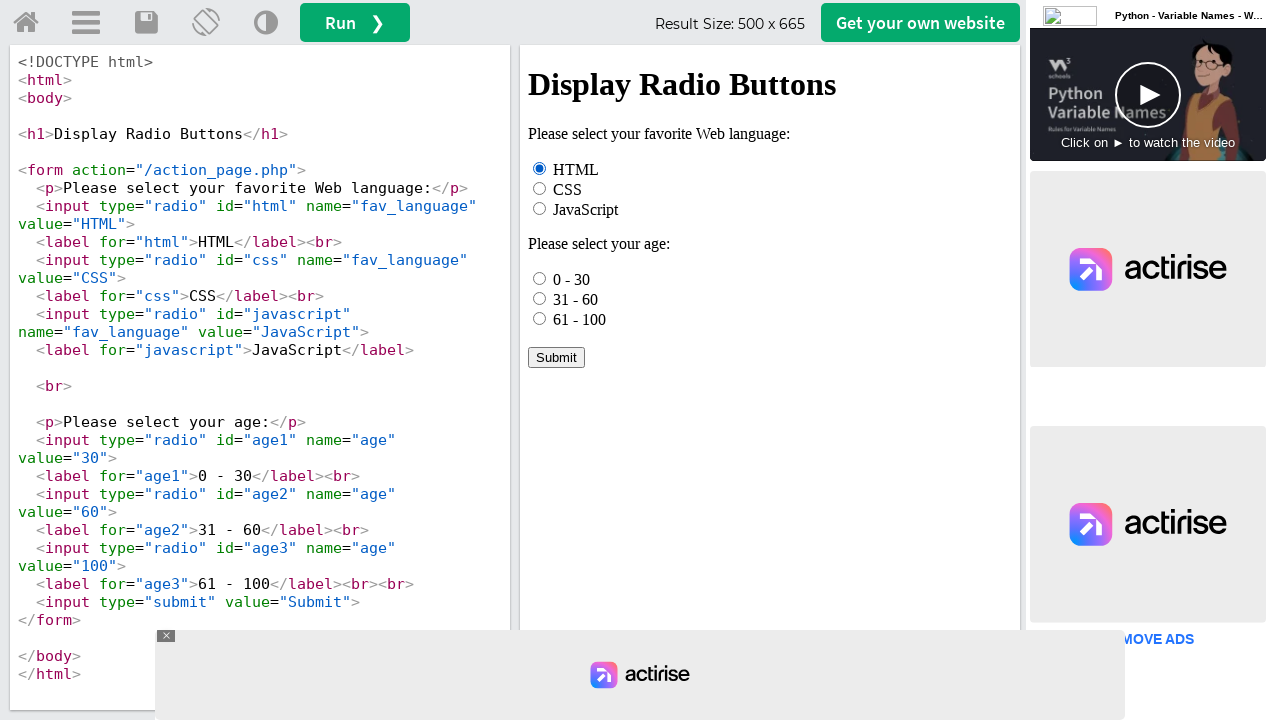